Tests context menu functionality by performing right-click and double-click actions on dropdown elements

Starting URL: https://bonigarcia.dev/selenium-webdriver-java/dropdown-menu.html

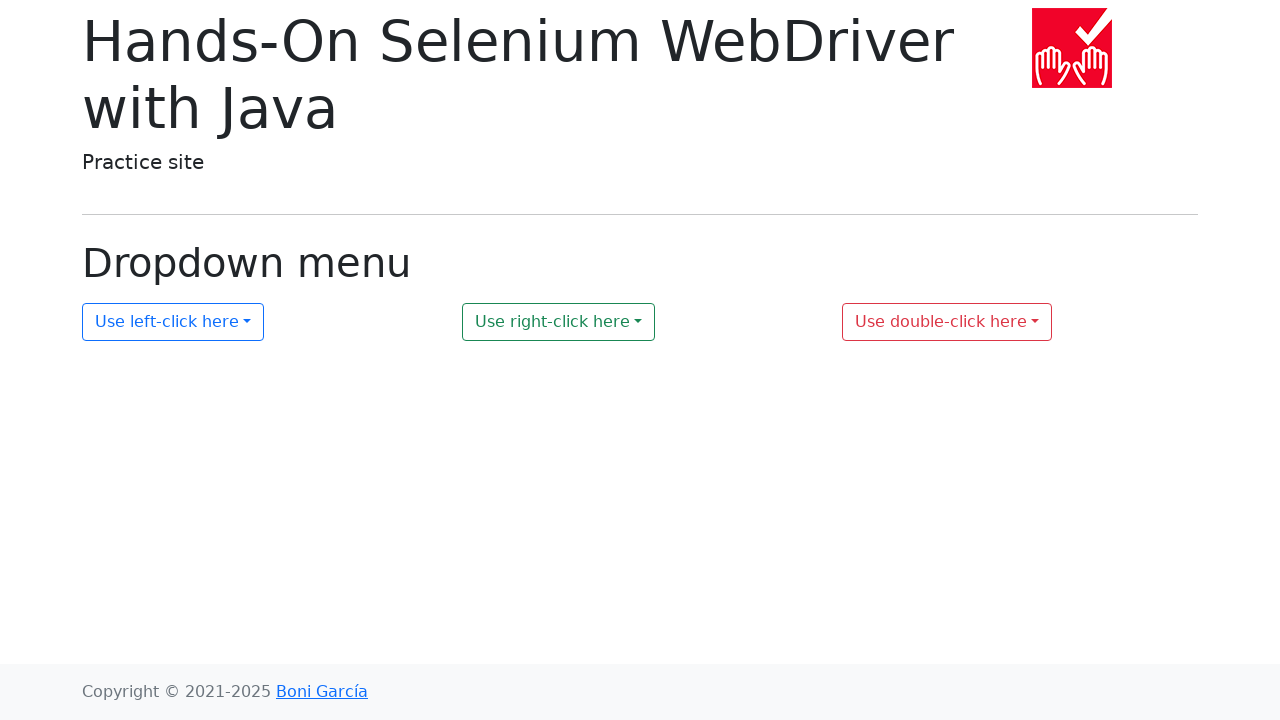

Right-clicked on dropdown element #my-dropdown-2 at (559, 322) on #my-dropdown-2
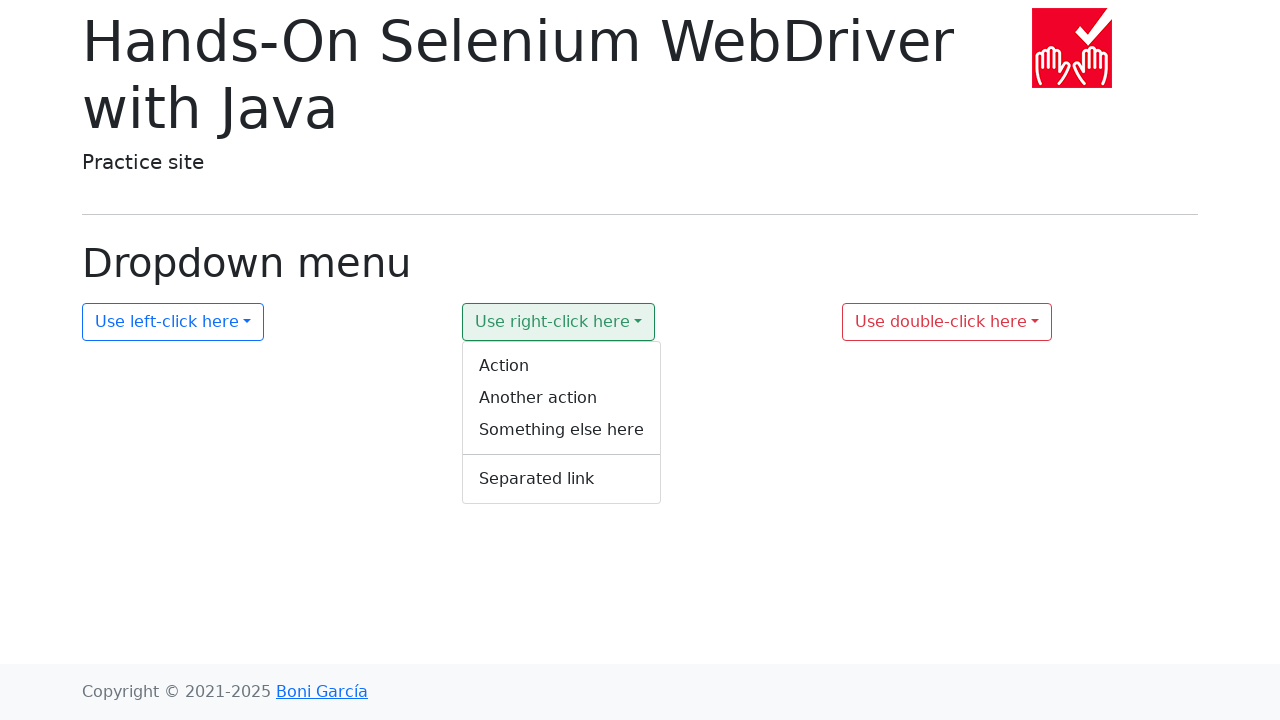

Context menu #context-menu-2 appeared
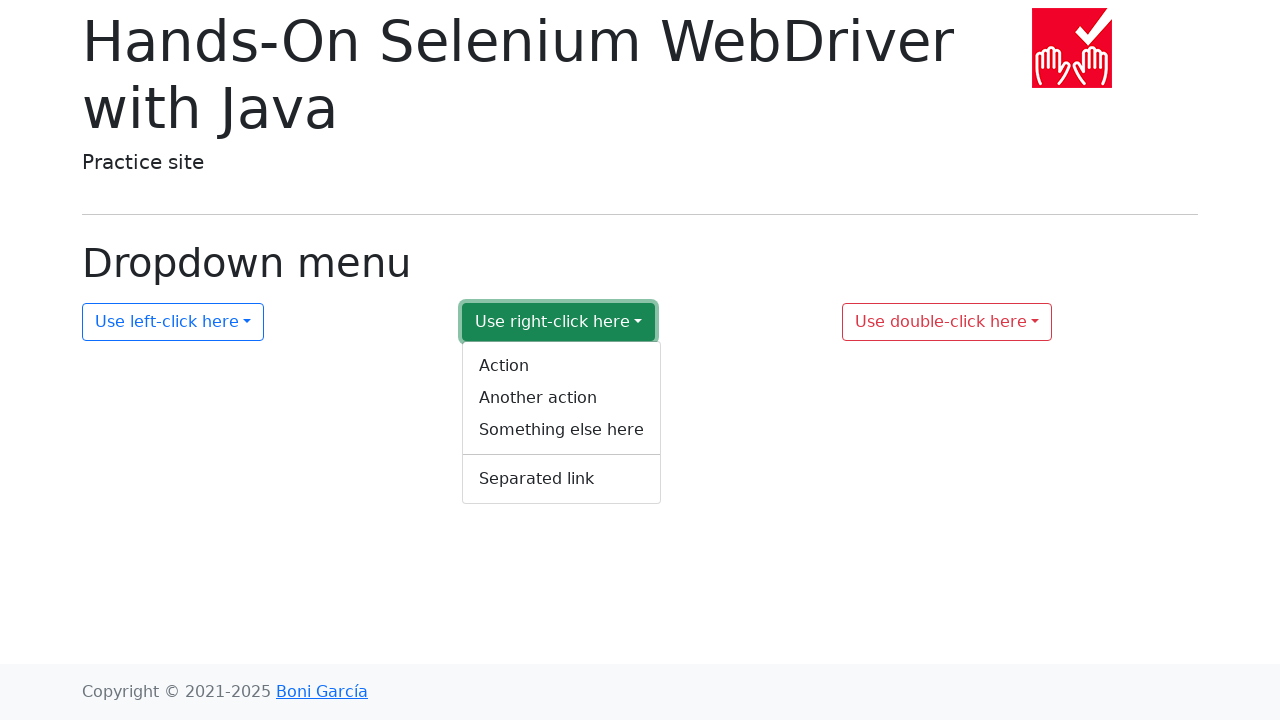

Double-clicked on dropdown element #my-dropdown-3 at (947, 322) on #my-dropdown-3
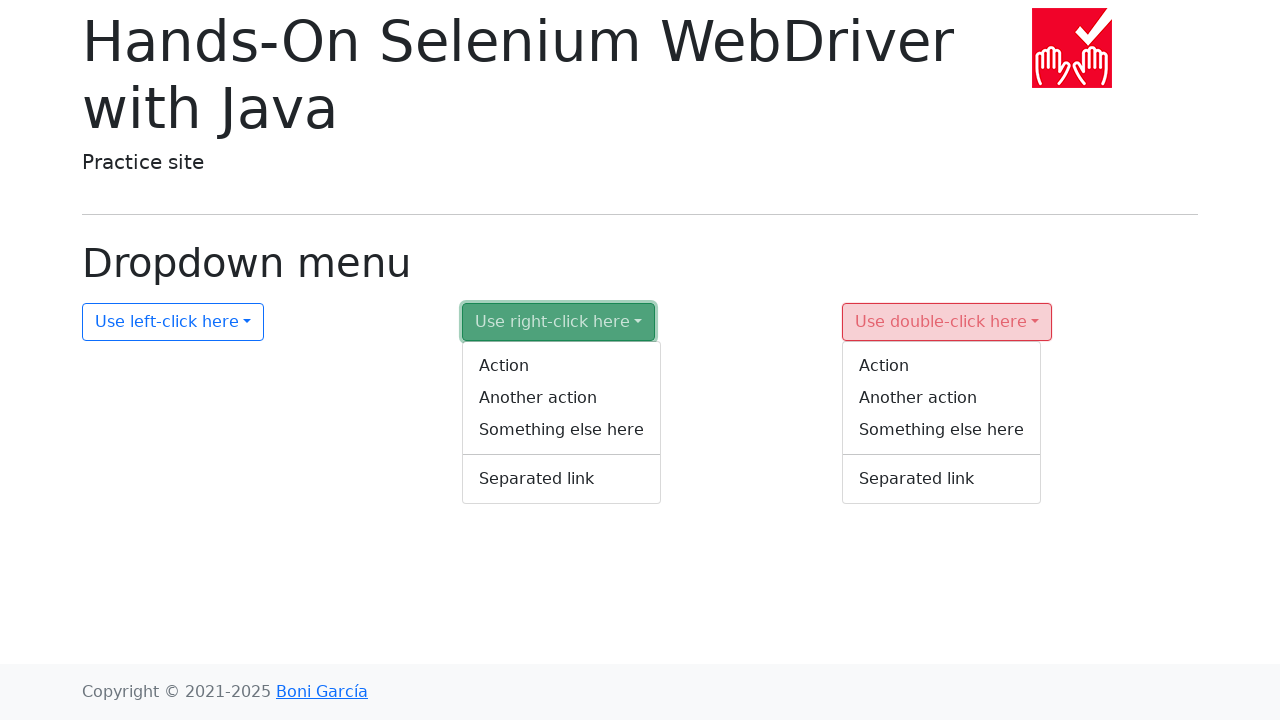

Context menu #context-menu-3 appeared
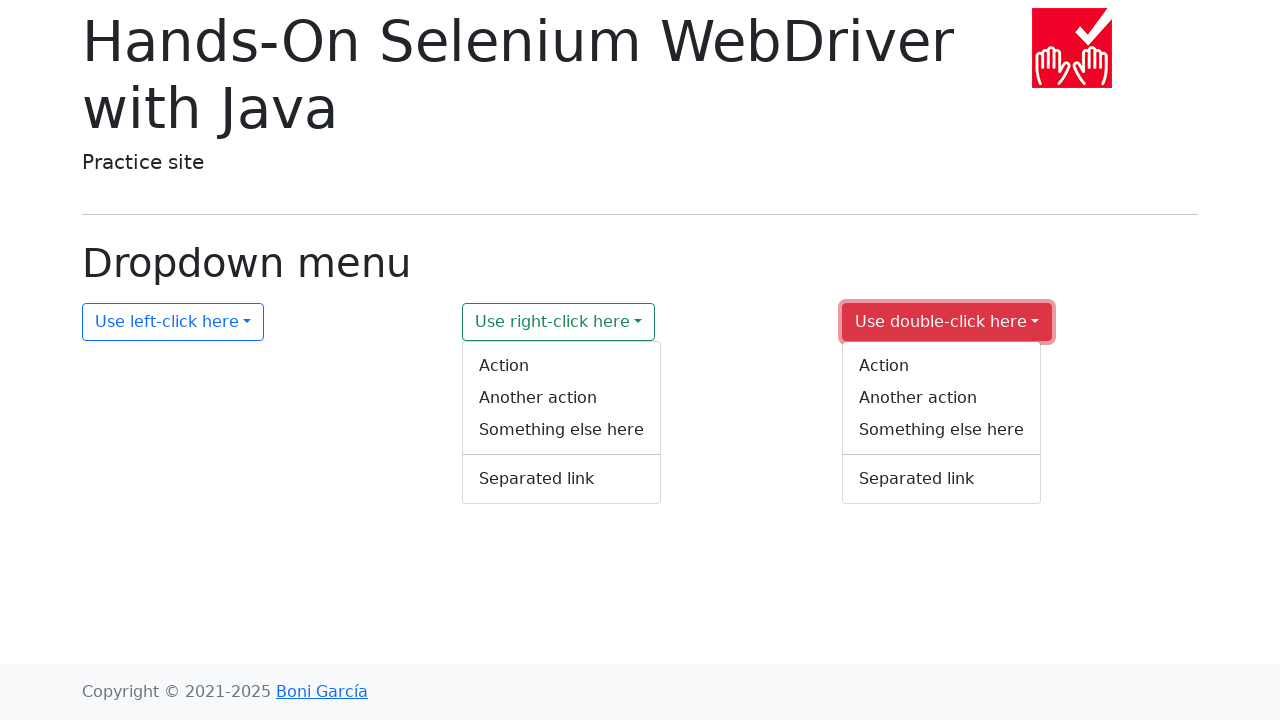

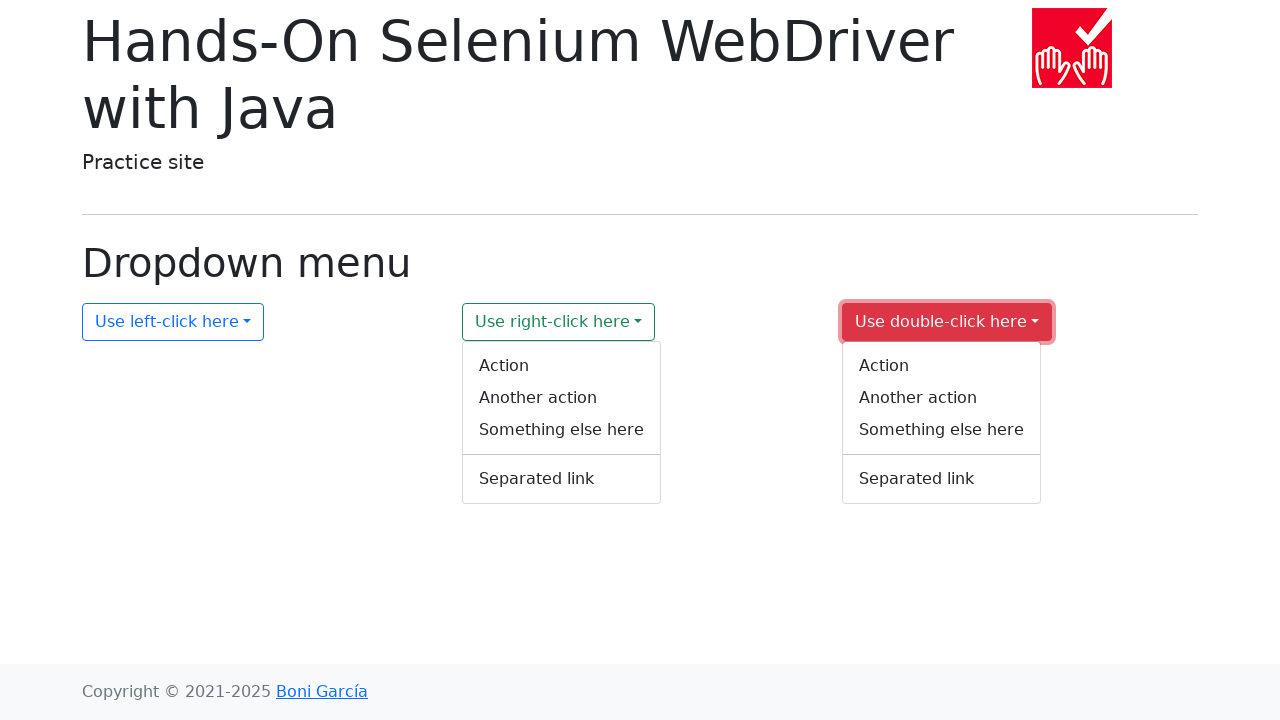